Tests JavaScript alert functionality by clicking a button that triggers an alert, accepting the alert, and verifying the result message is displayed correctly.

Starting URL: https://the-internet.herokuapp.com/javascript_alerts

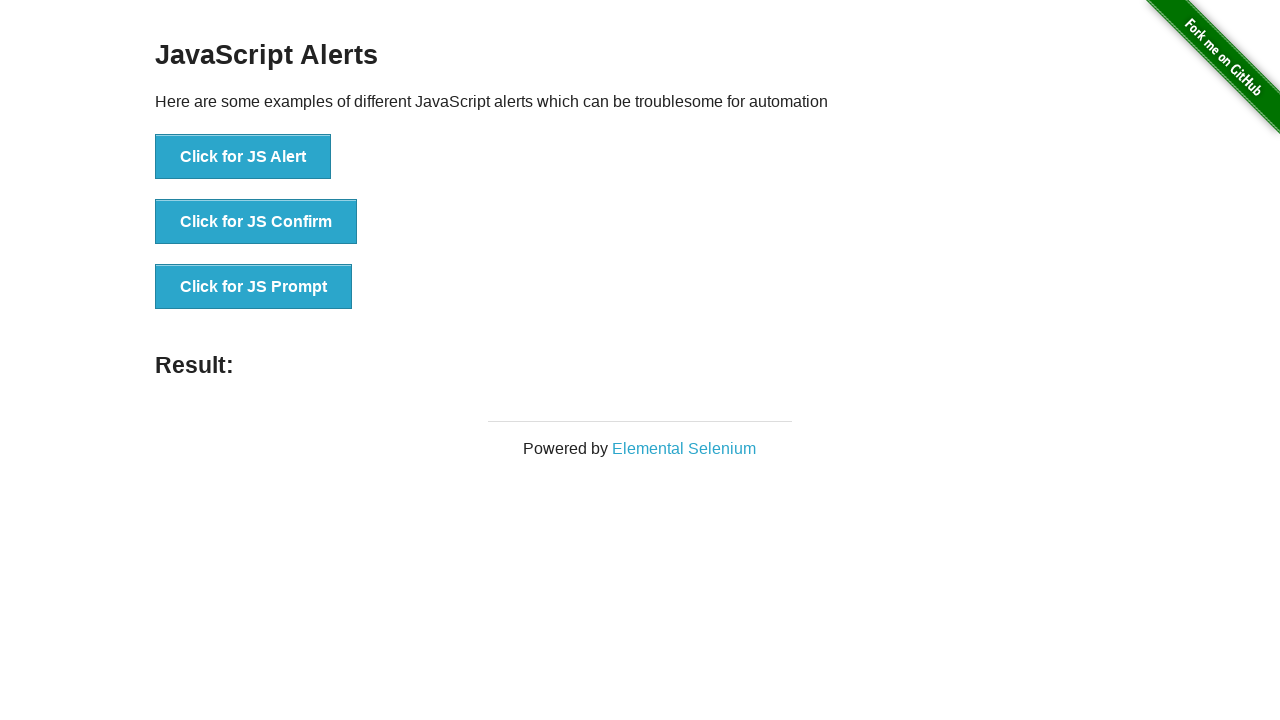

Clicked button to trigger JavaScript alert at (243, 157) on xpath=//button[text()='Click for JS Alert']
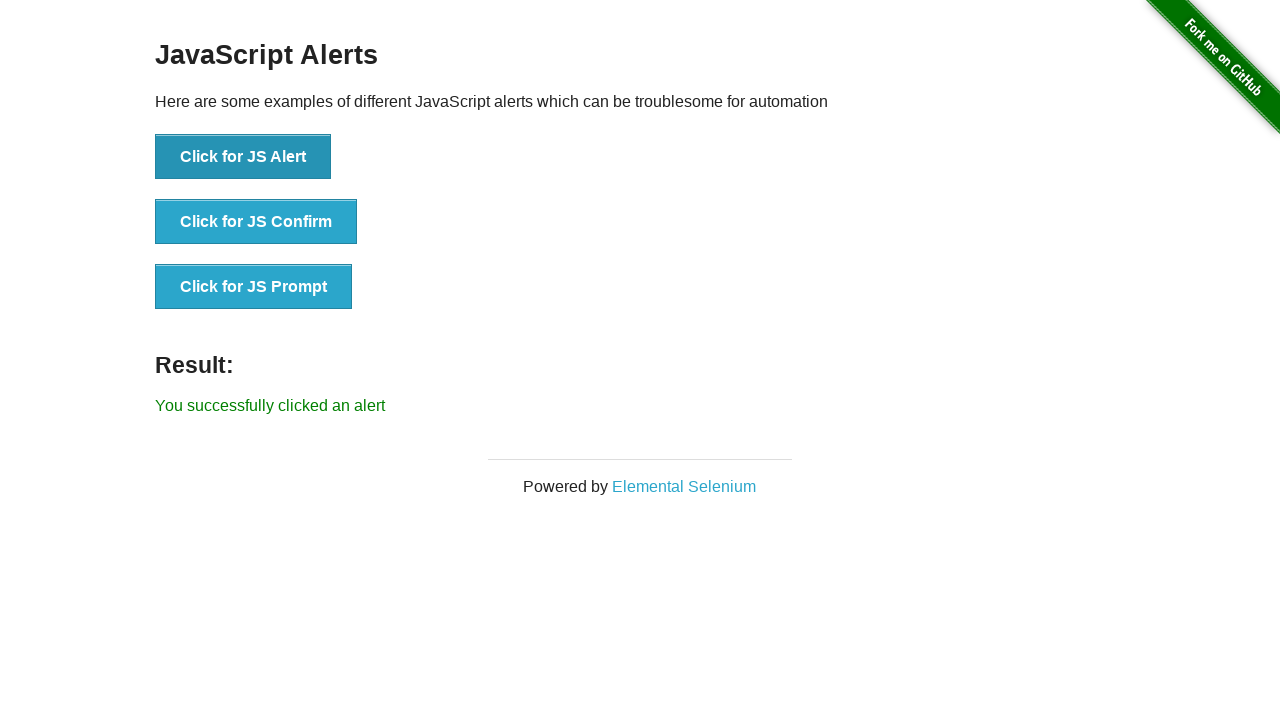

Set up dialog handler to accept alerts
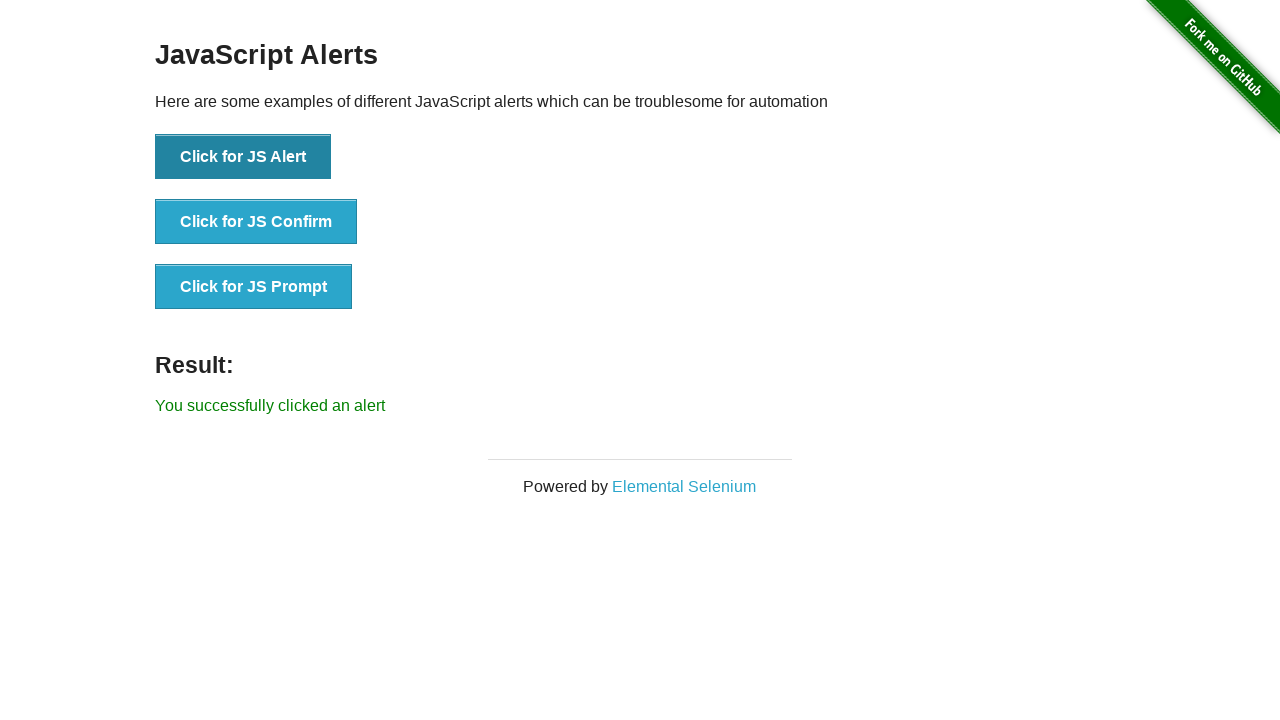

Set up one-time dialog handler before clicking
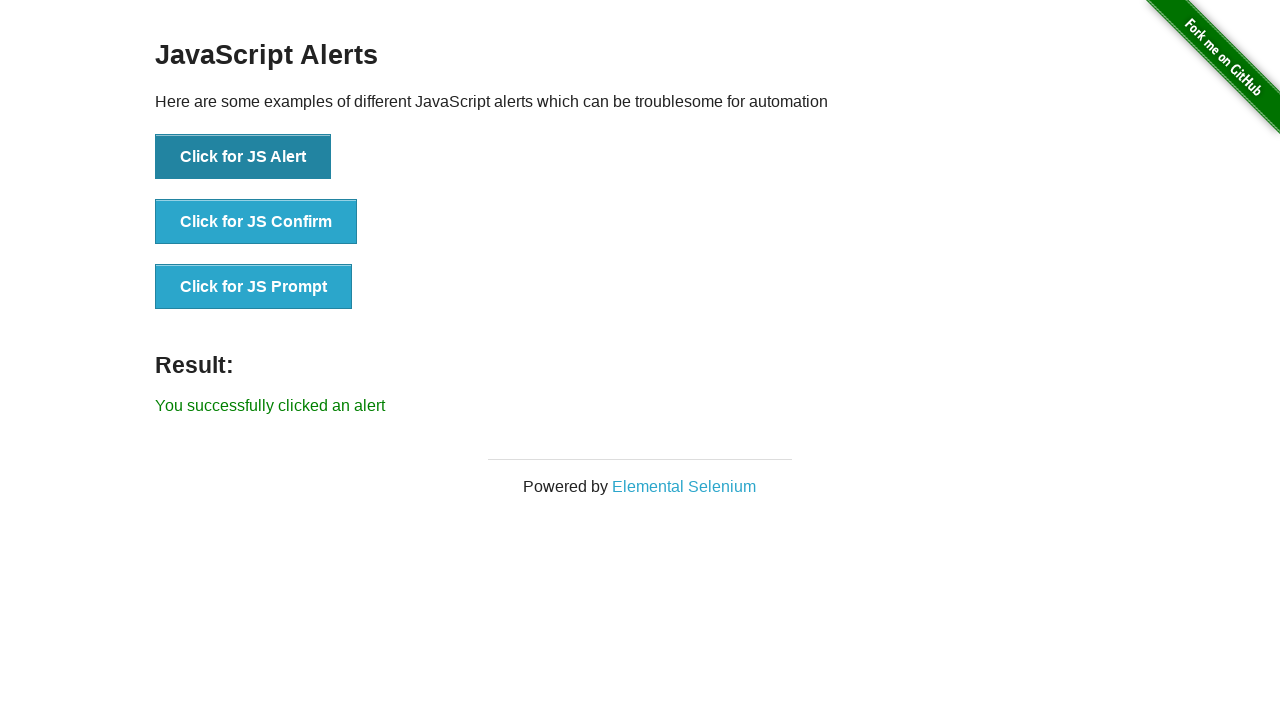

Clicked button to trigger JavaScript alert with handler ready at (243, 157) on xpath=//button[text()='Click for JS Alert']
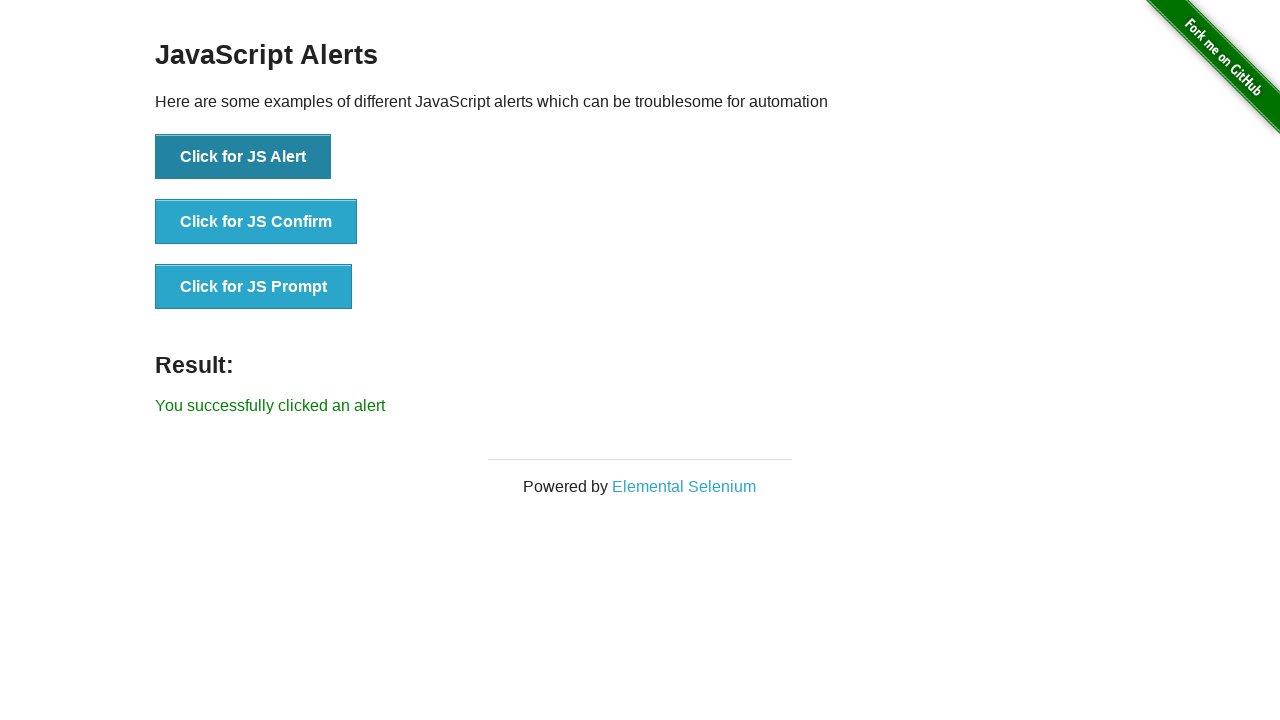

Result message element appeared on page
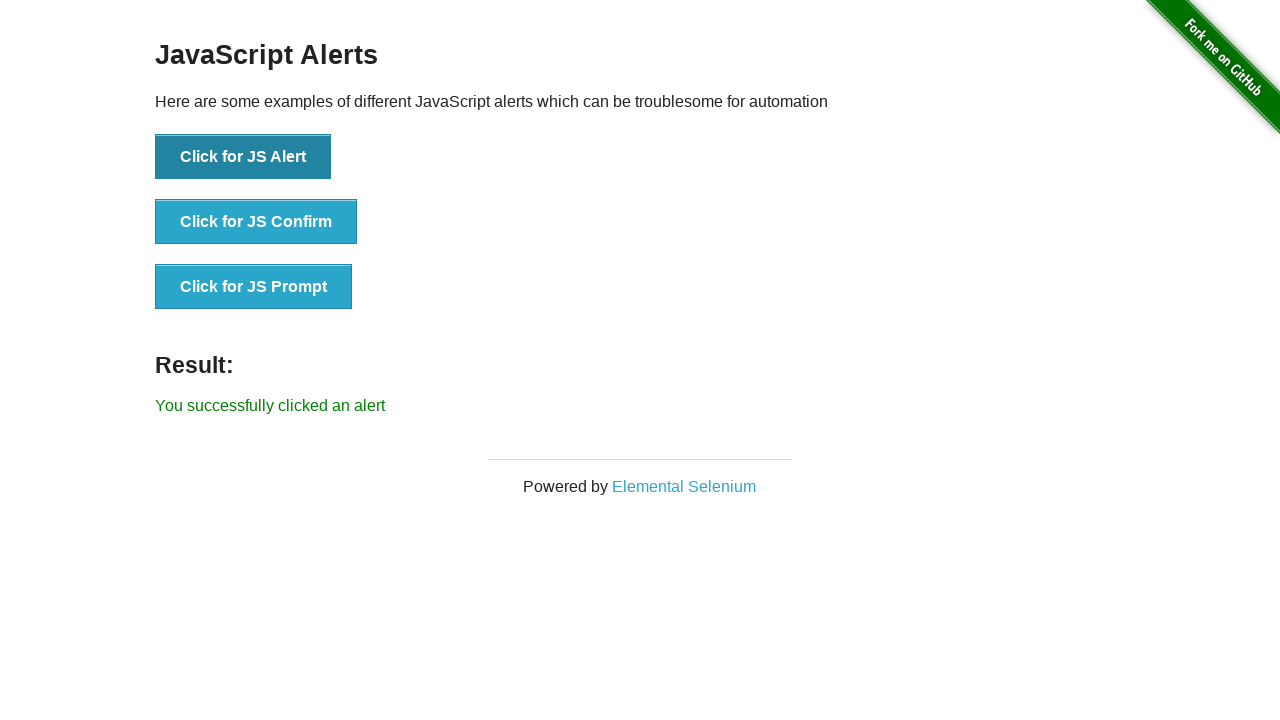

Verified success message contains expected text
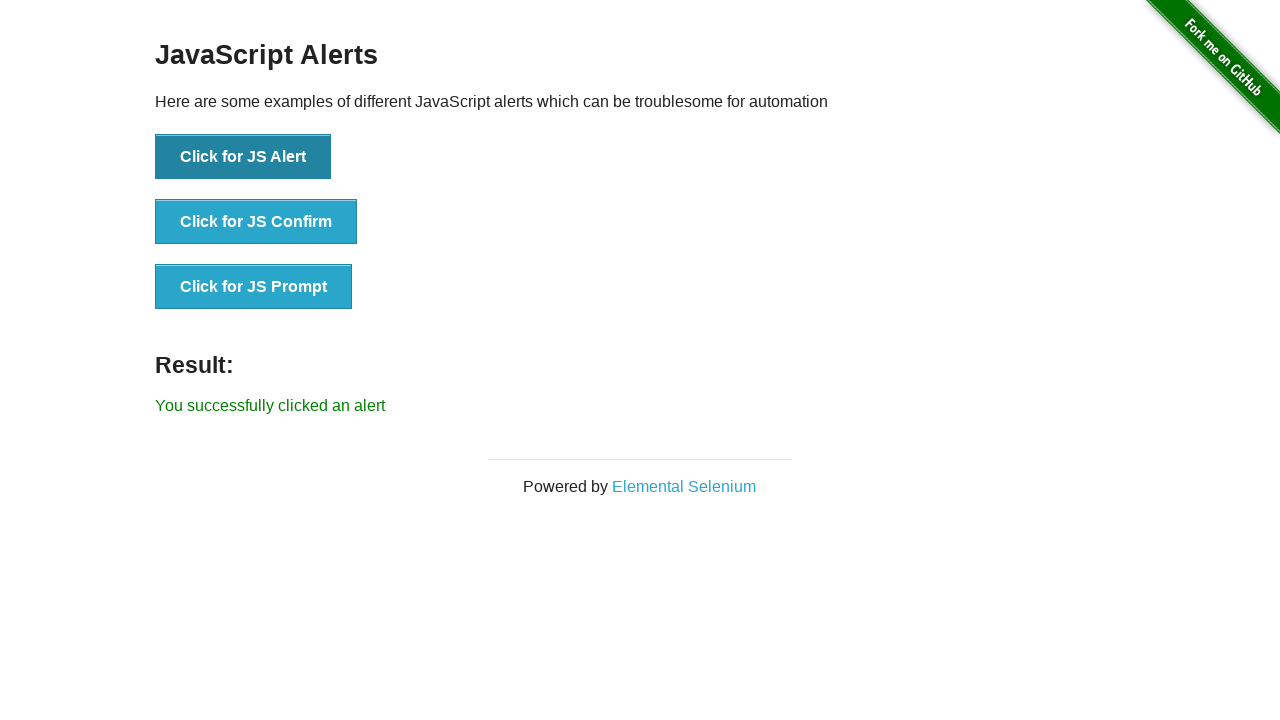

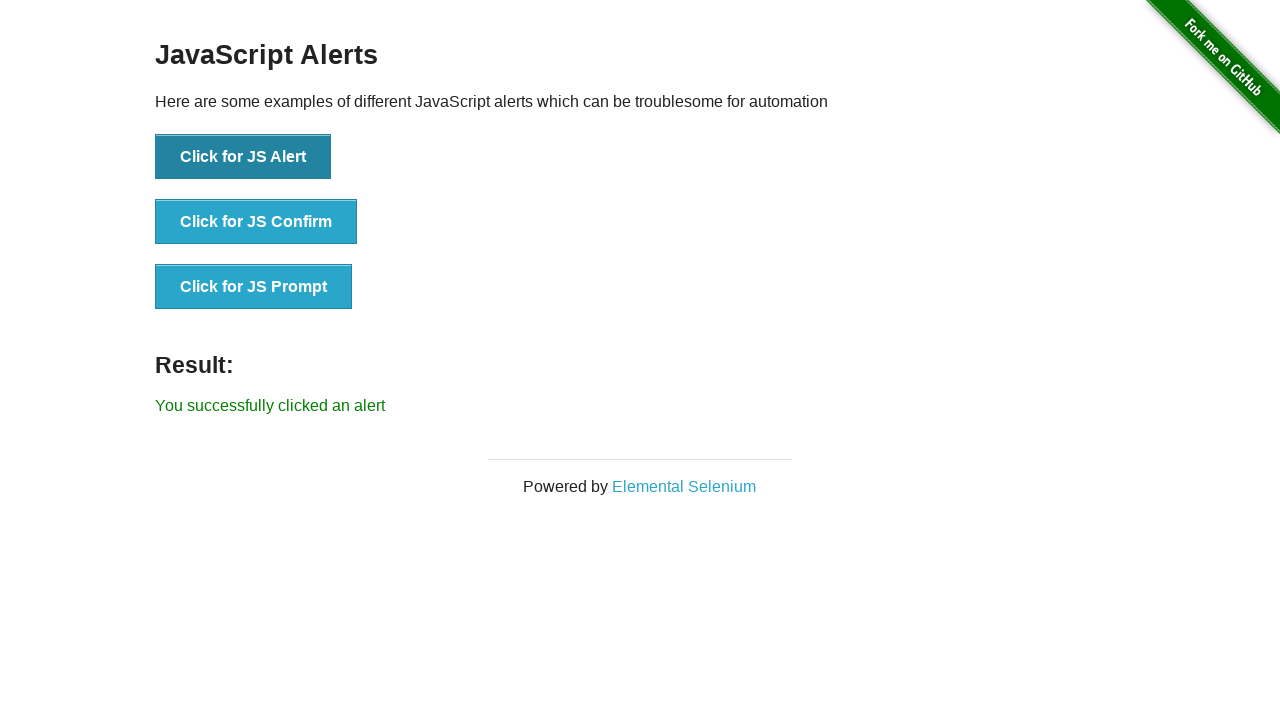